Searches for career options on MyNextMove.org by entering a profession/field and clicking the search button to view related career results

Starting URL: https://www.mynextmove.org/

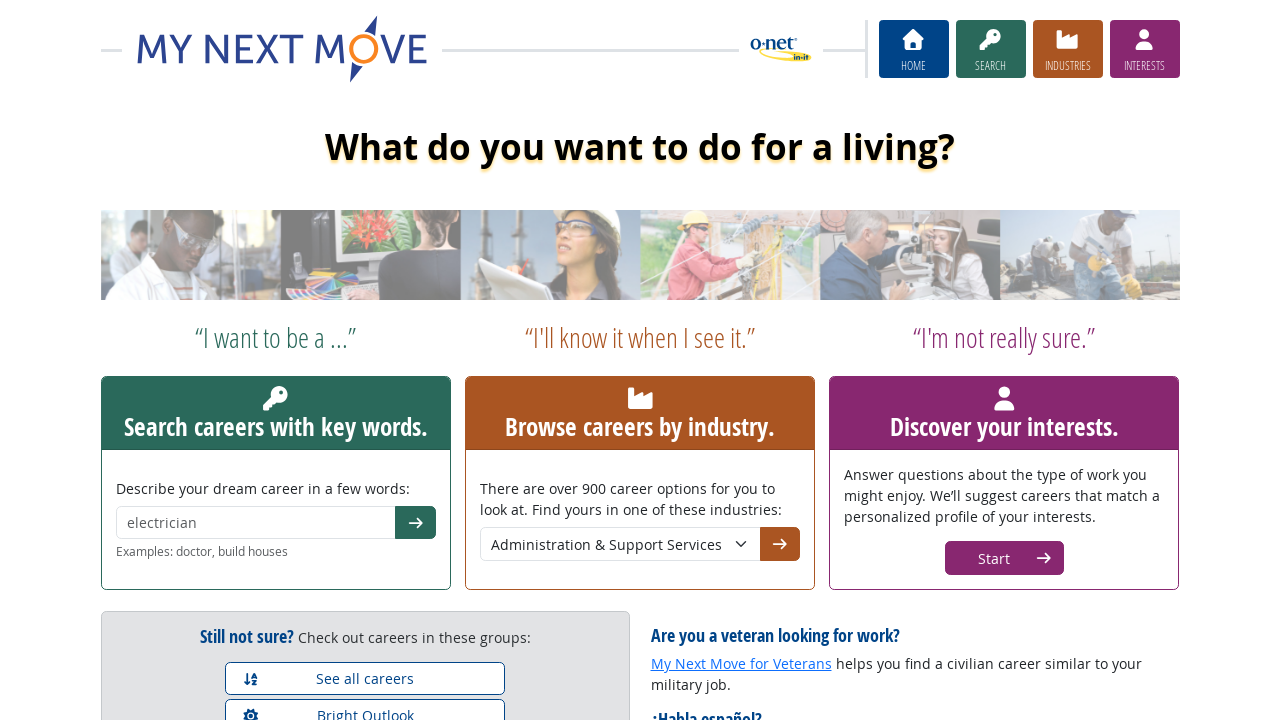

Filled search field with 'software engineer' on #s
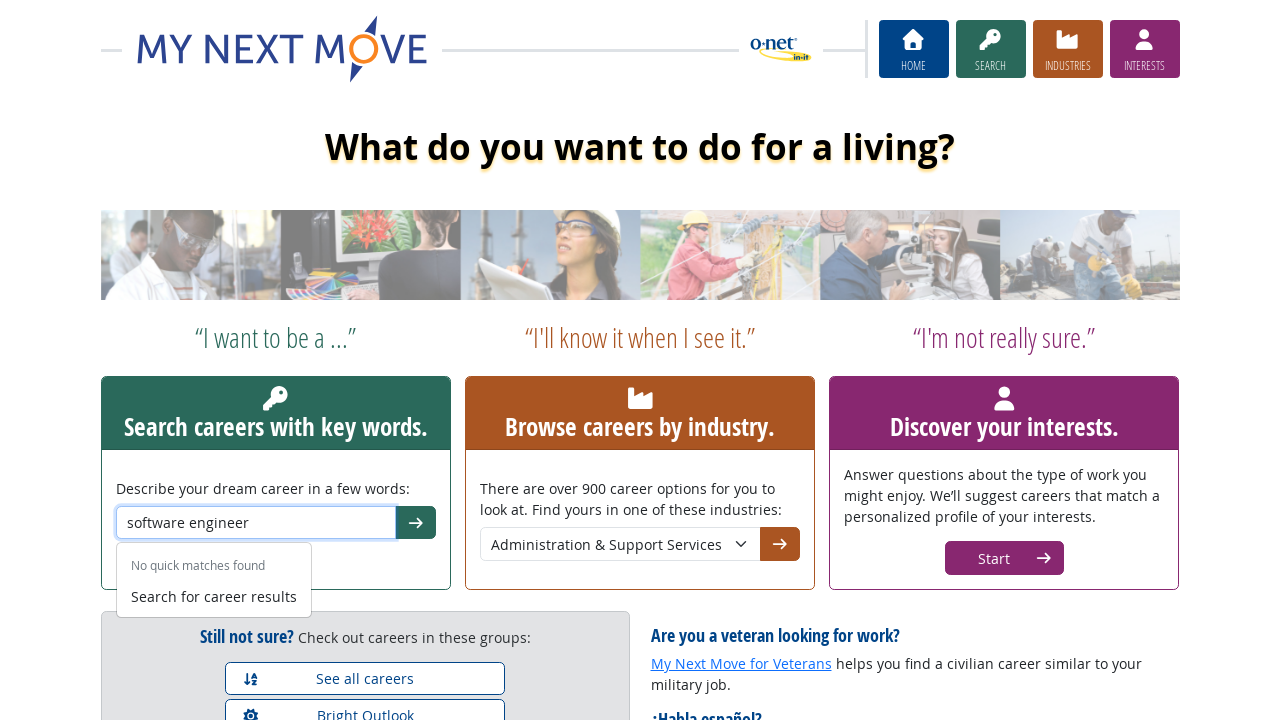

Clicked search button to find career options at (214, 596) on xpath=//button[@type="submit" or contains(@class, "btn")]
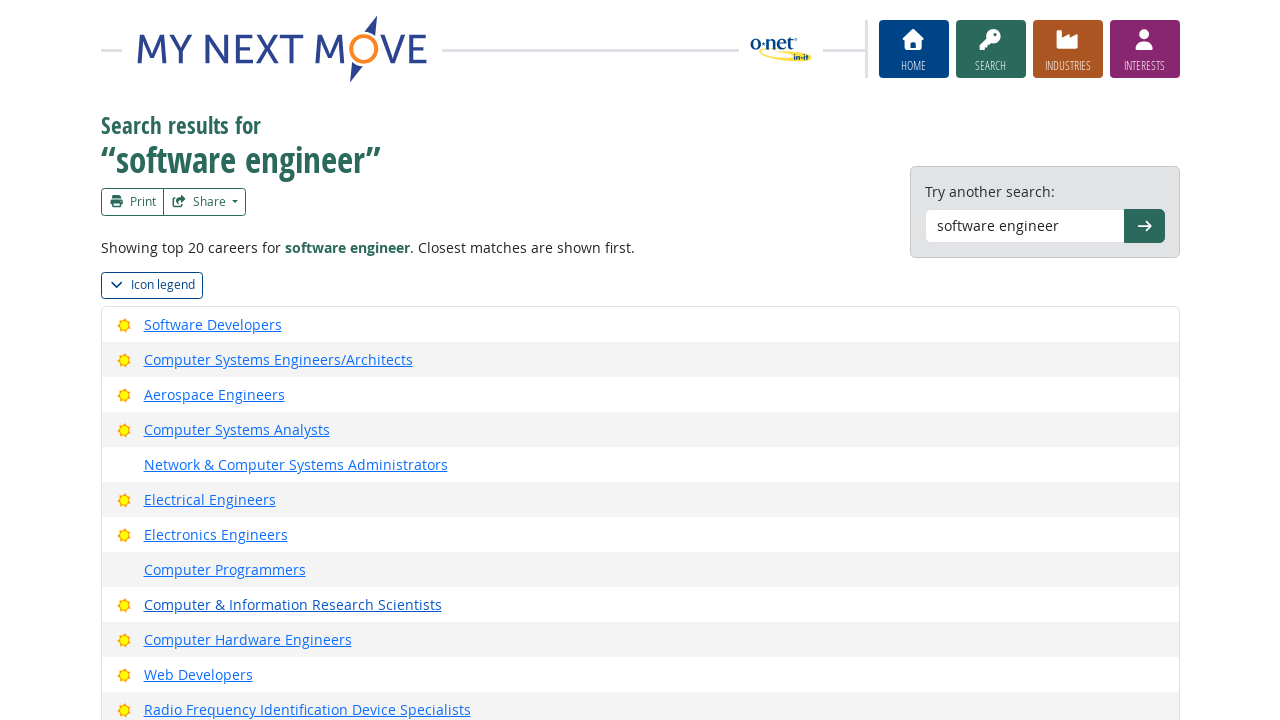

Career results loaded on MyNextMove.org
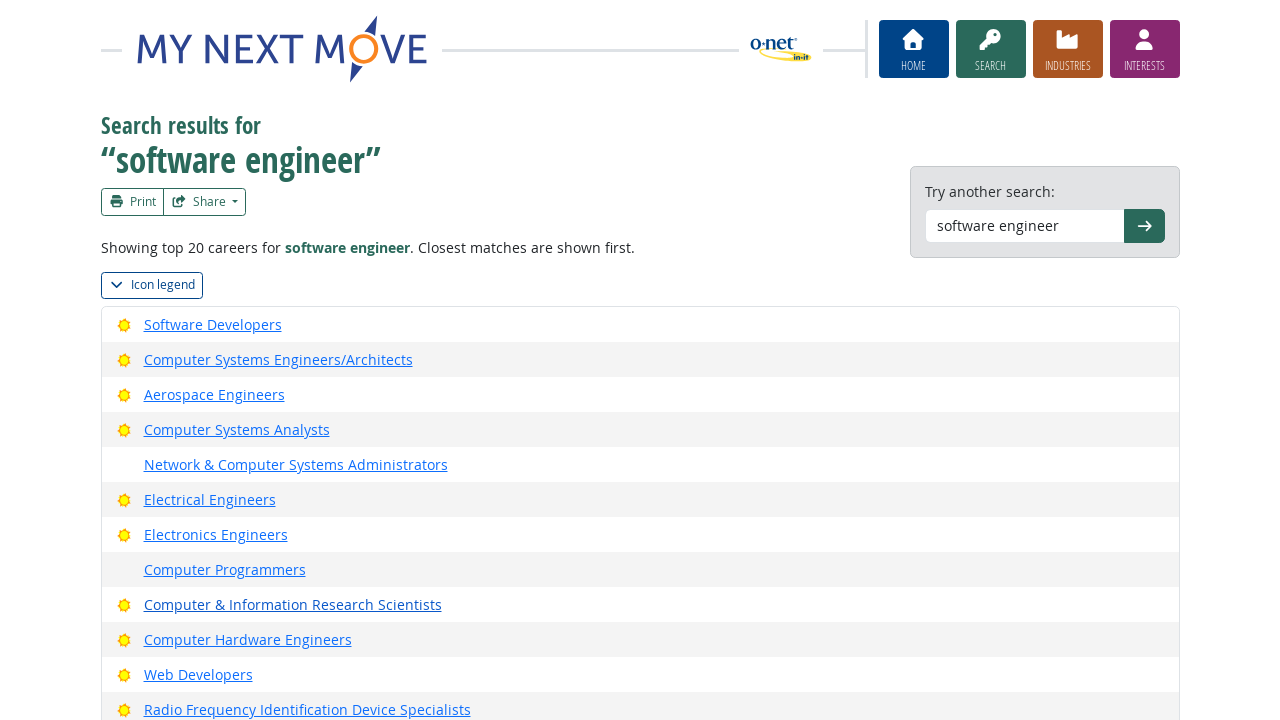

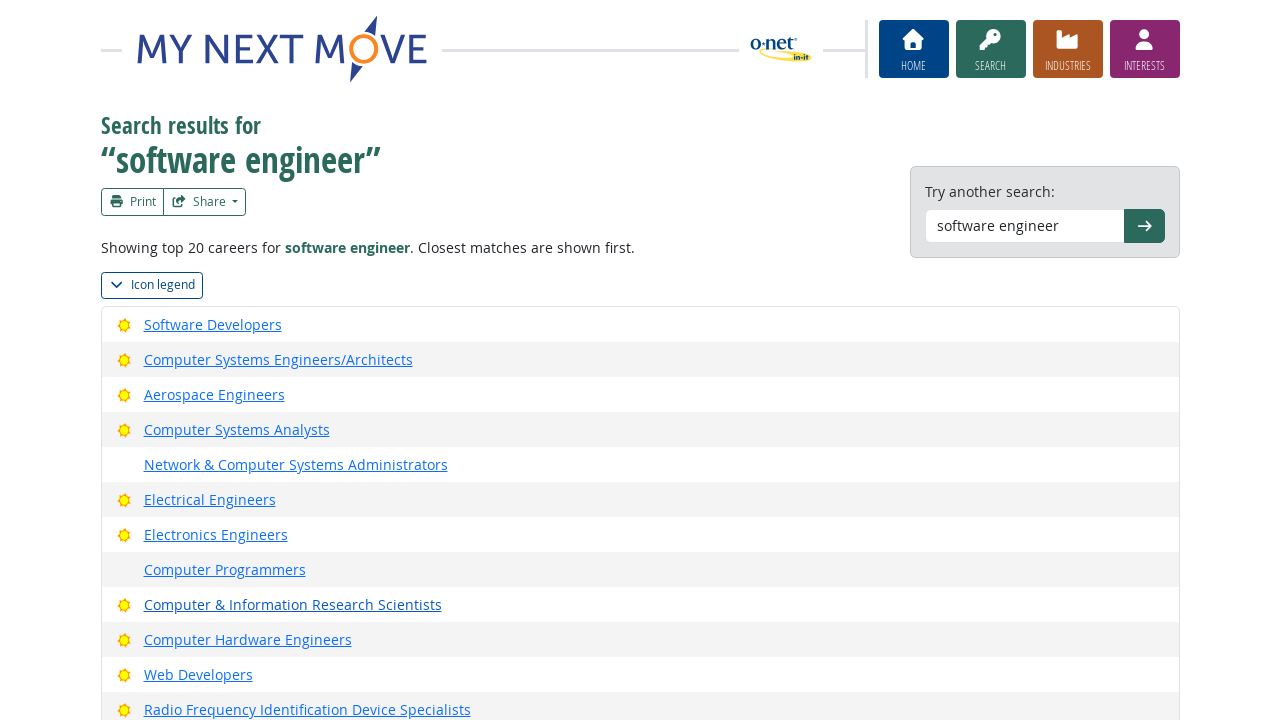